Tests that clicking Clear completed removes completed items from the list

Starting URL: https://demo.playwright.dev/todomvc

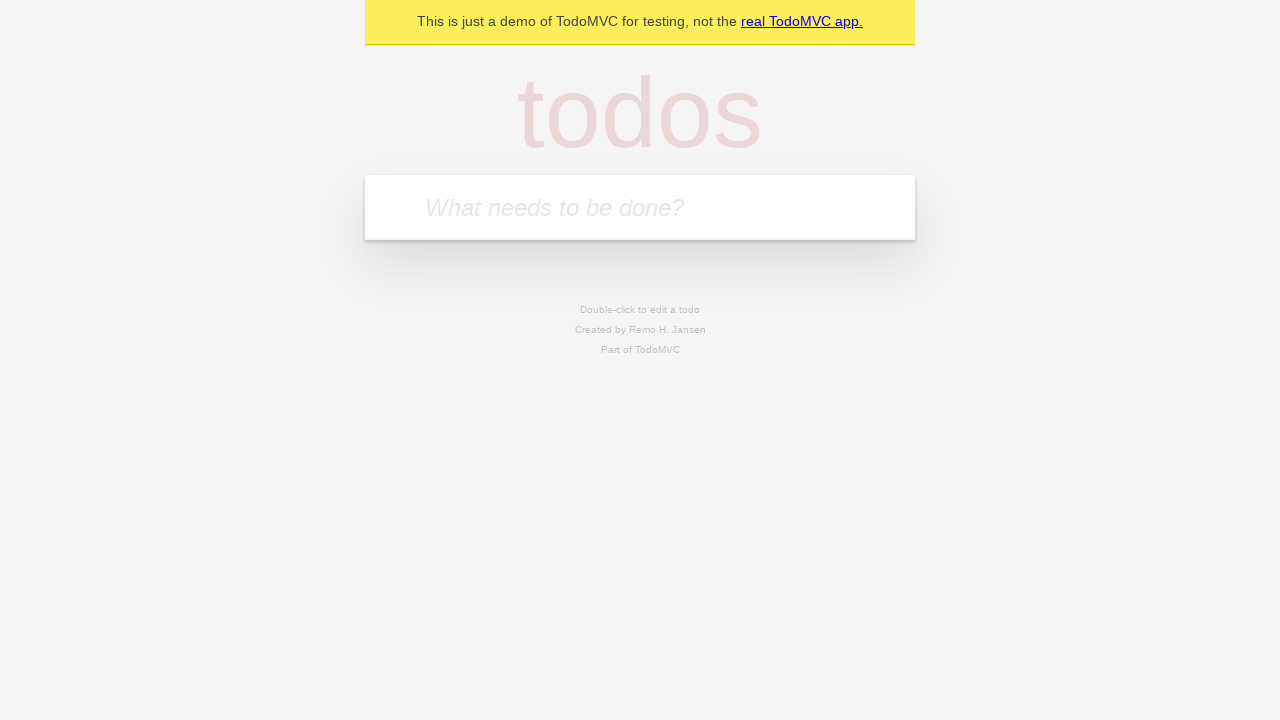

Filled todo input with 'buy some cheese' on internal:attr=[placeholder="What needs to be done?"i]
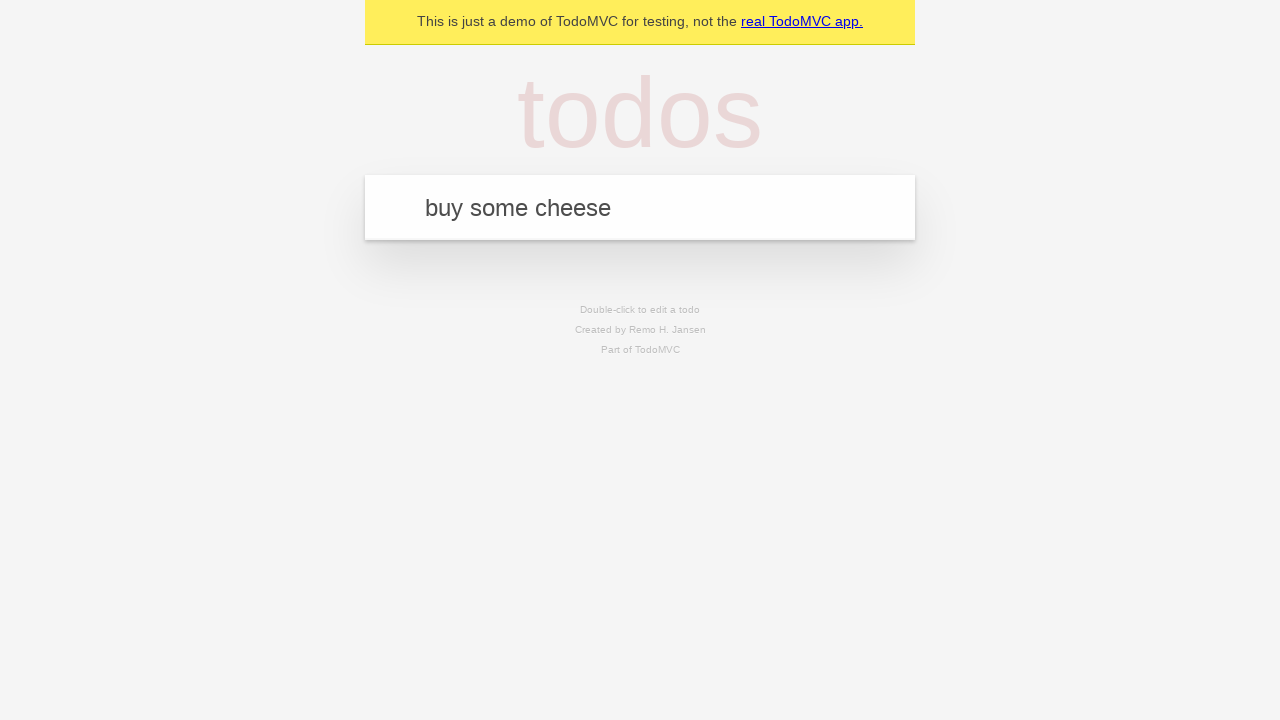

Pressed Enter to create first todo on internal:attr=[placeholder="What needs to be done?"i]
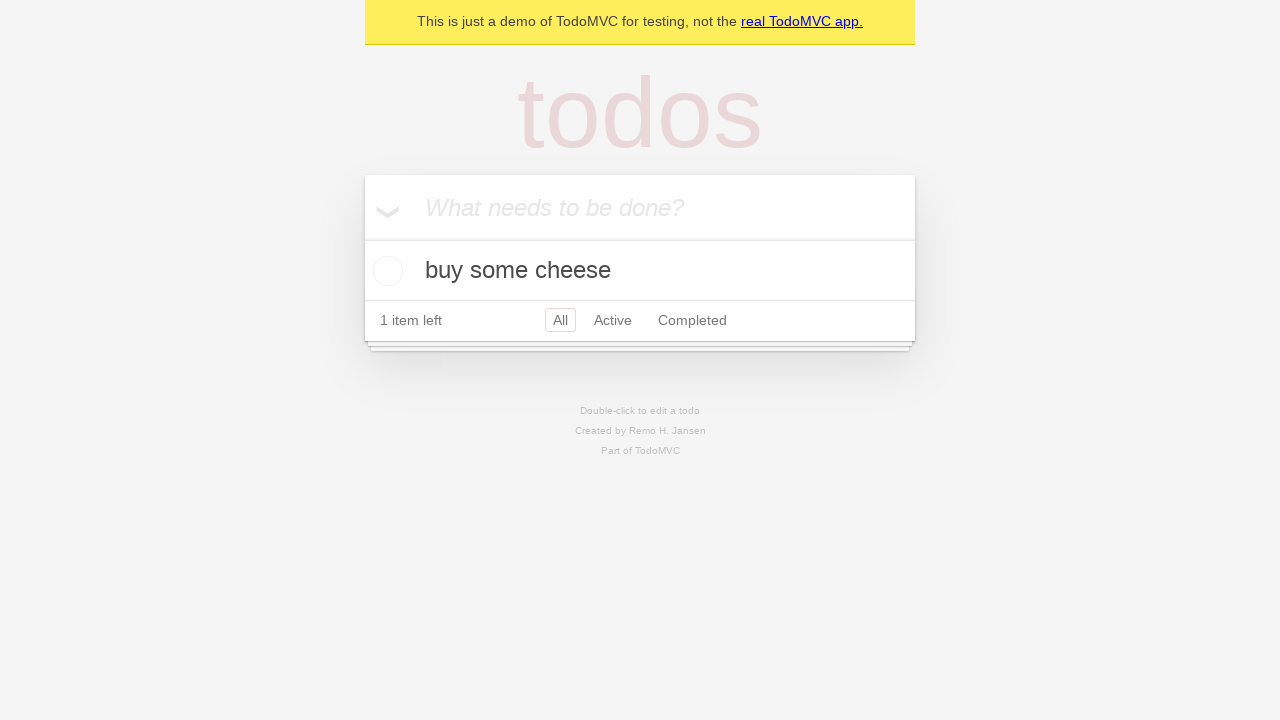

Filled todo input with 'feed the cat' on internal:attr=[placeholder="What needs to be done?"i]
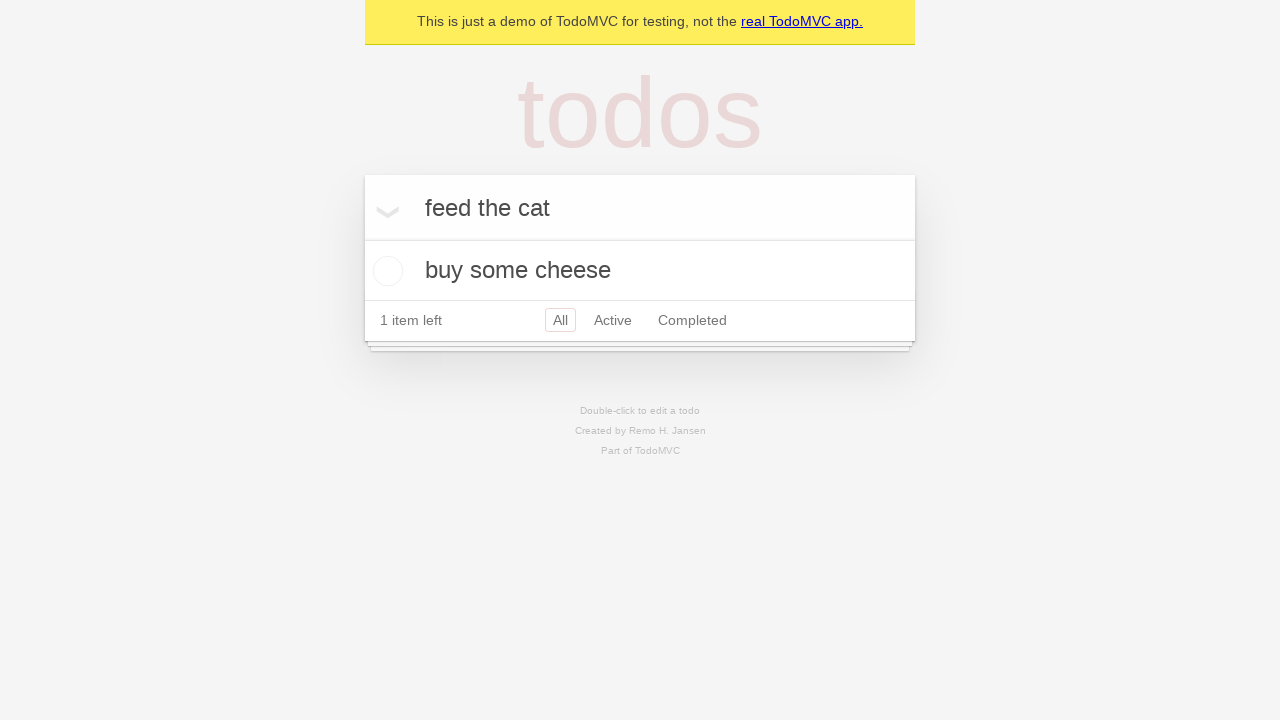

Pressed Enter to create second todo on internal:attr=[placeholder="What needs to be done?"i]
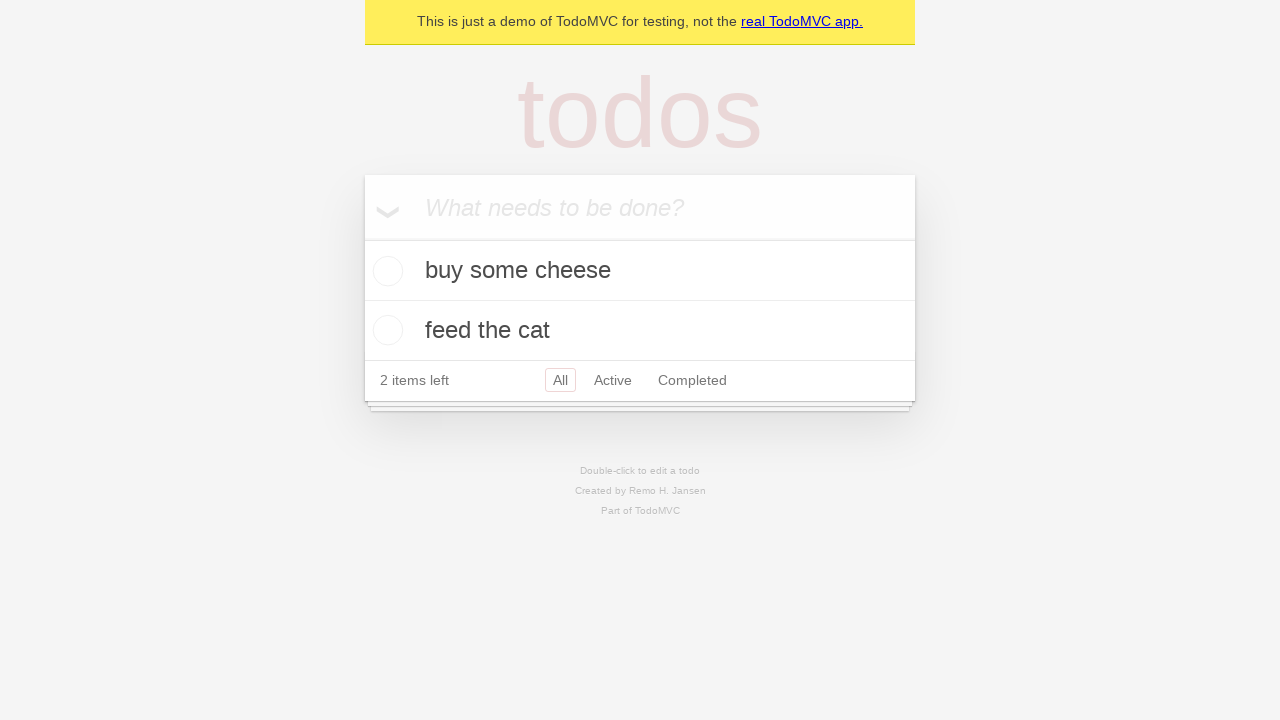

Filled todo input with 'book a doctors appointment' on internal:attr=[placeholder="What needs to be done?"i]
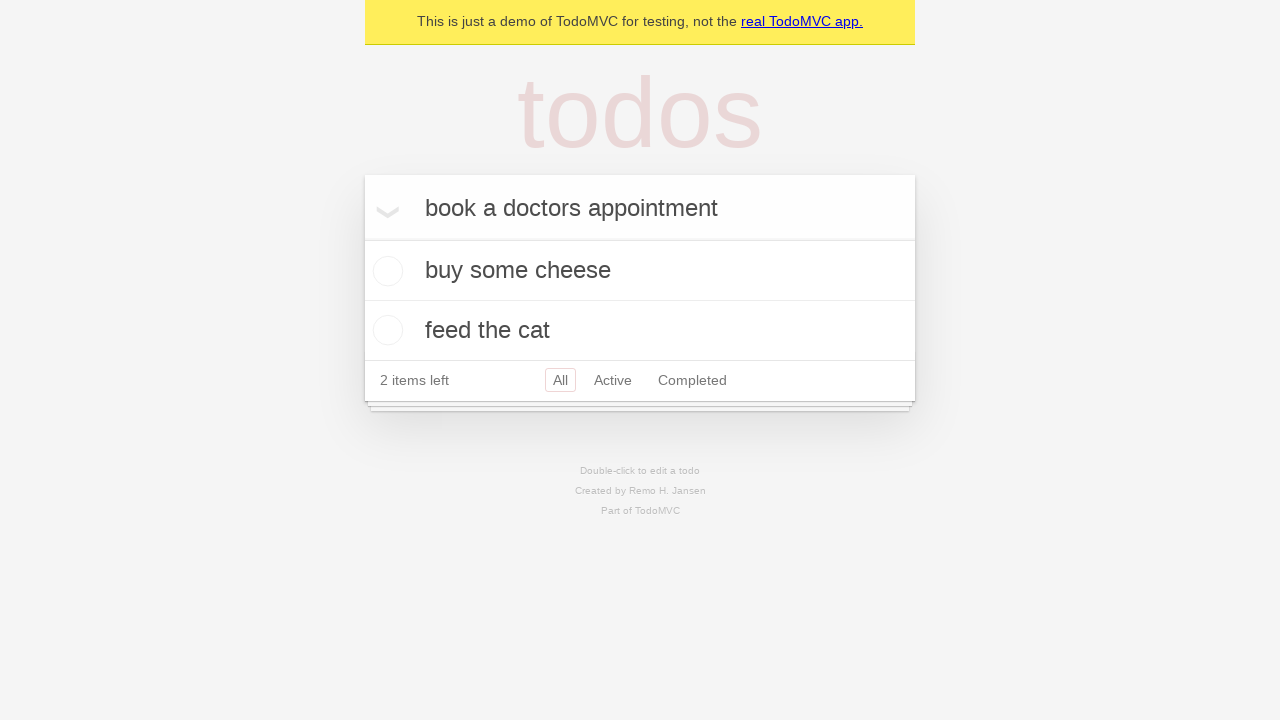

Pressed Enter to create third todo on internal:attr=[placeholder="What needs to be done?"i]
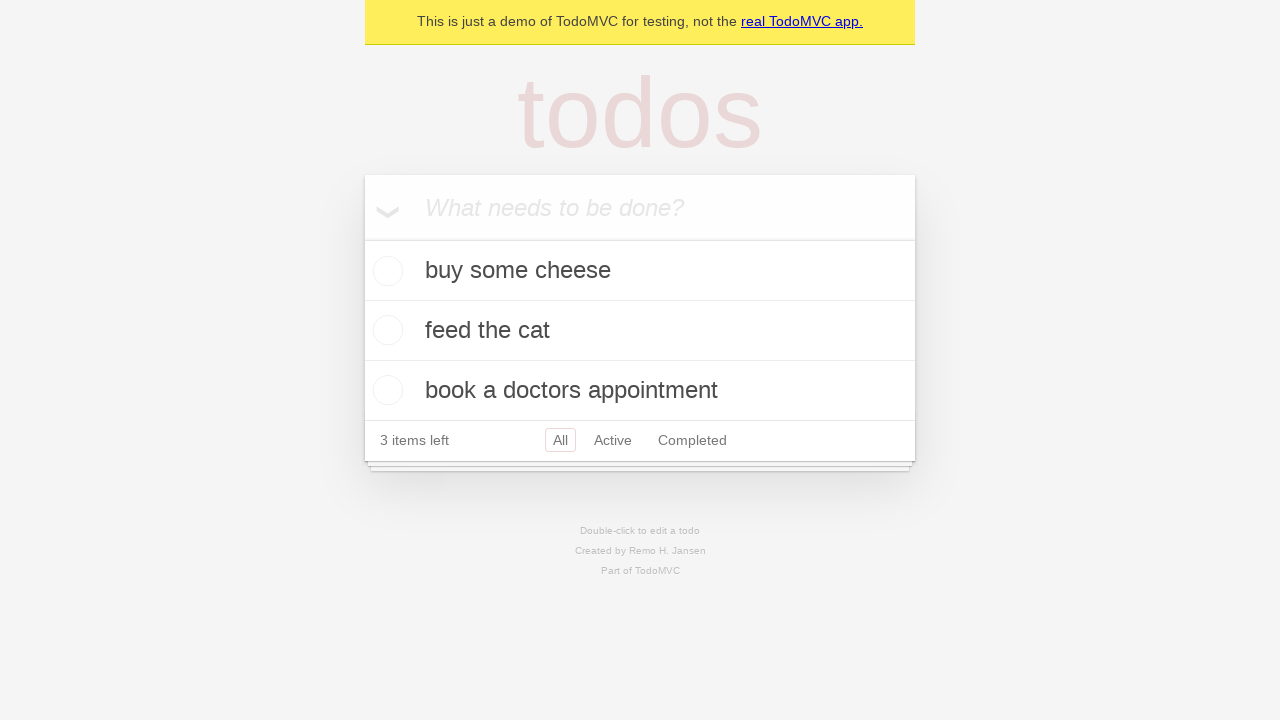

Located all todo items
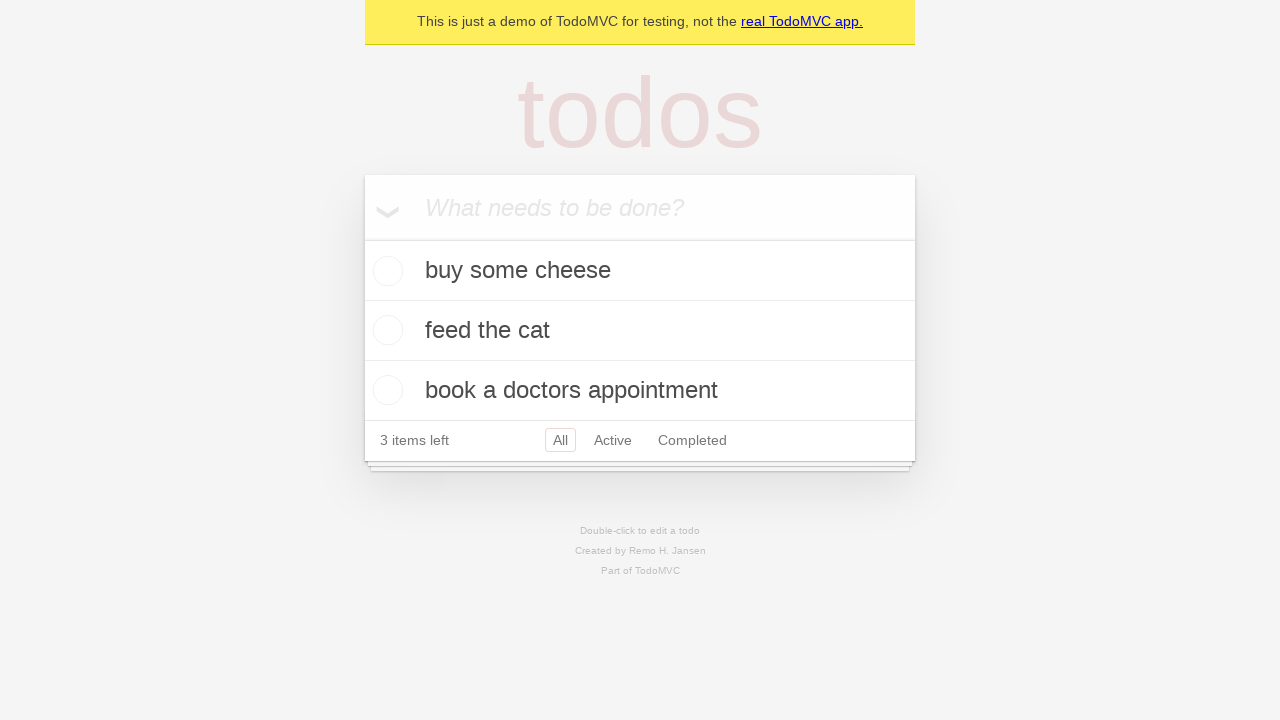

Checked the second todo item checkbox at (385, 330) on internal:testid=[data-testid="todo-item"s] >> nth=1 >> internal:role=checkbox
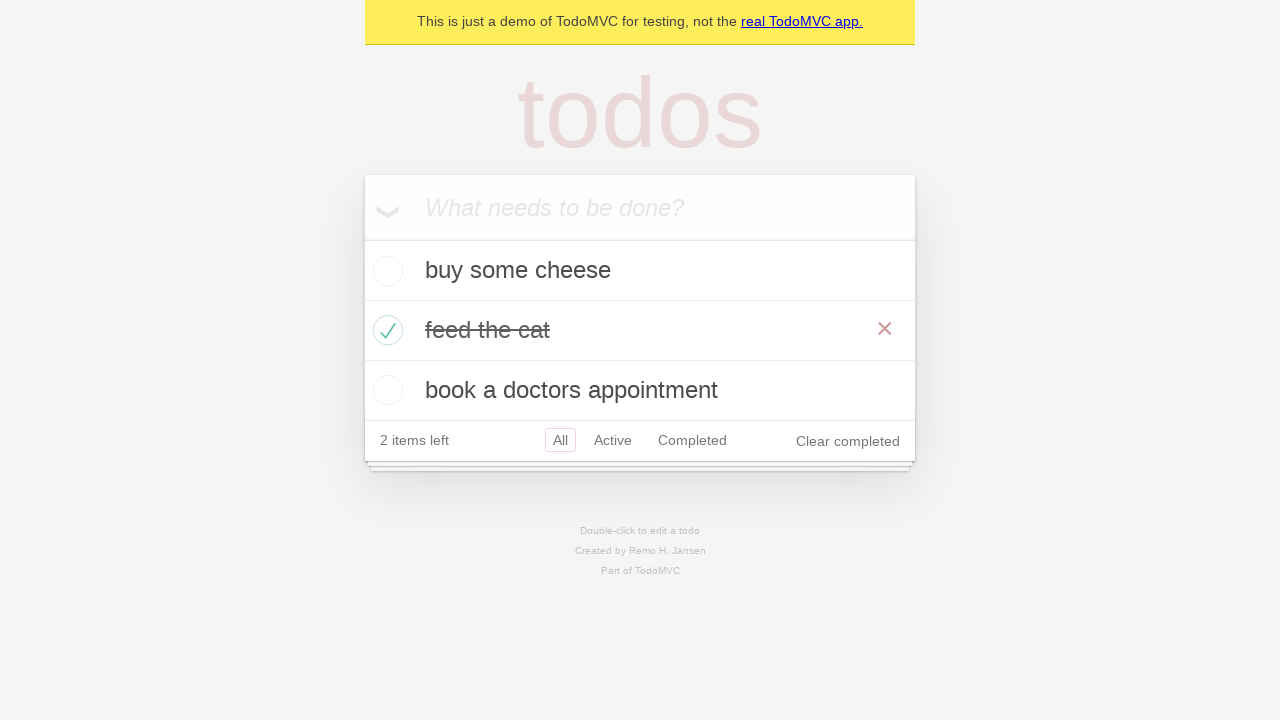

Clicked 'Clear completed' button at (848, 441) on internal:role=button[name="Clear completed"i]
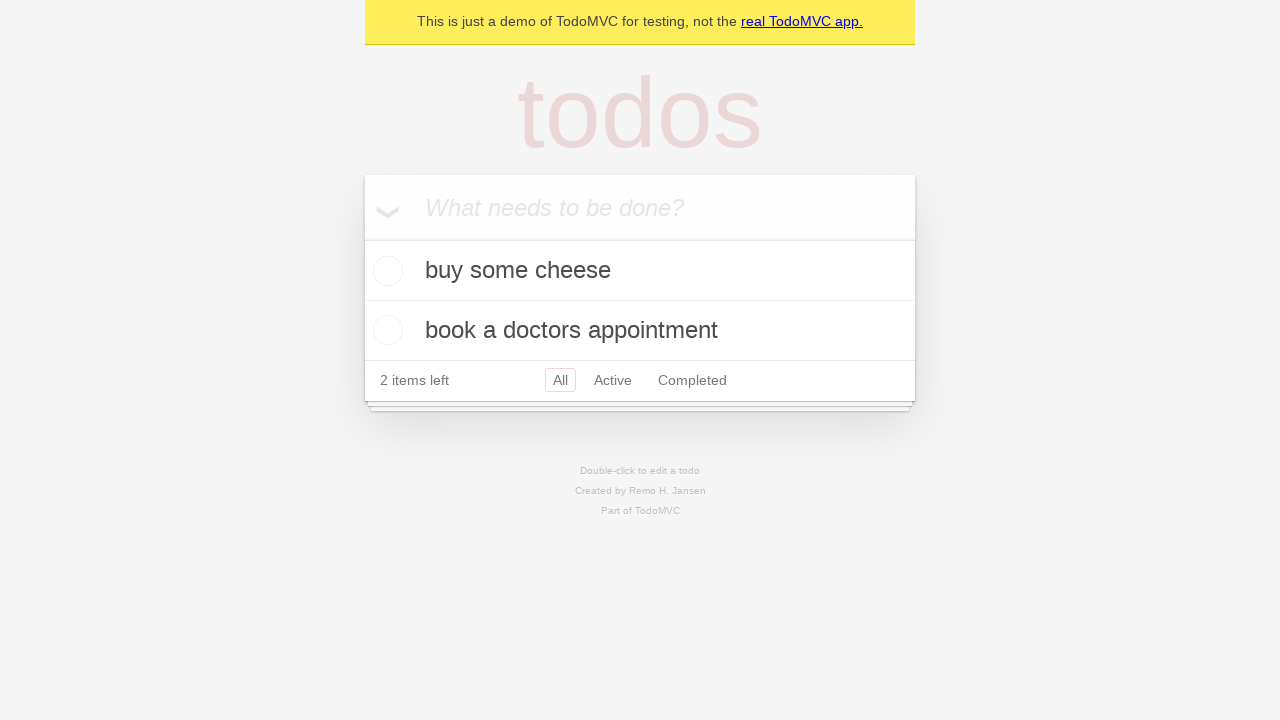

Waited for completed item to be removed, 2 todos remain
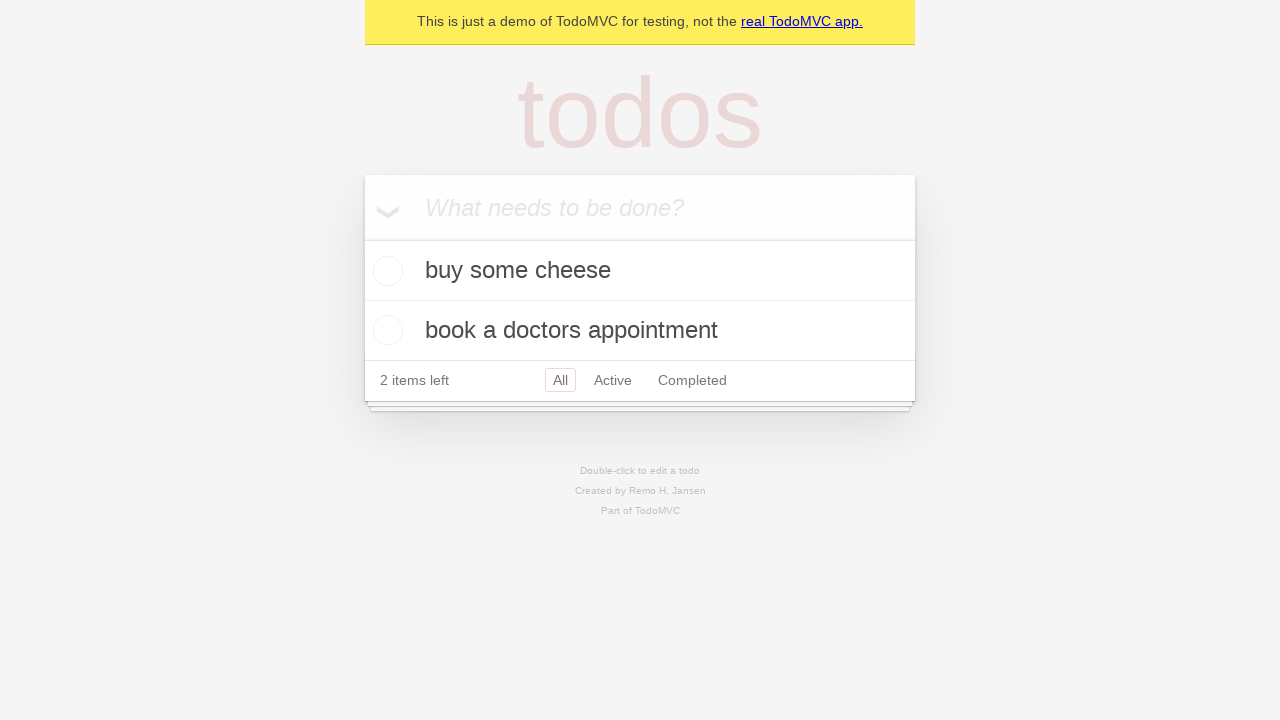

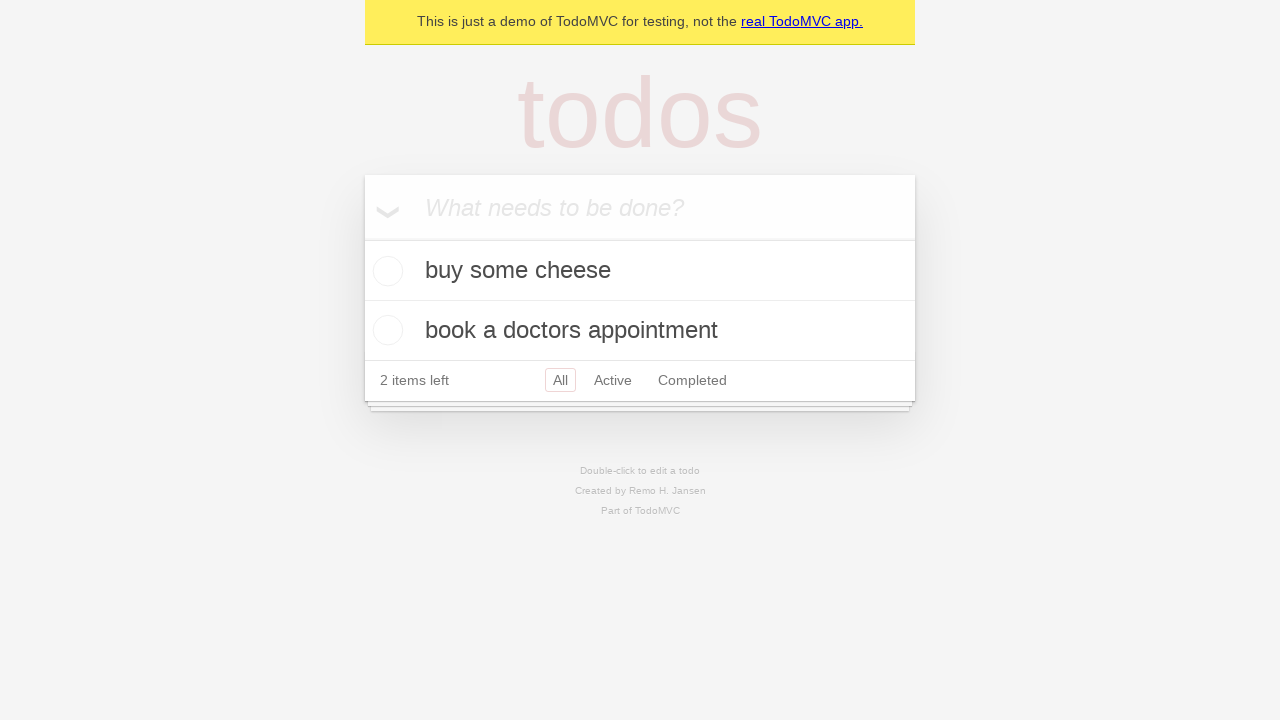